Tests unmarking todo items as complete by unchecking their checkboxes.

Starting URL: https://demo.playwright.dev/todomvc

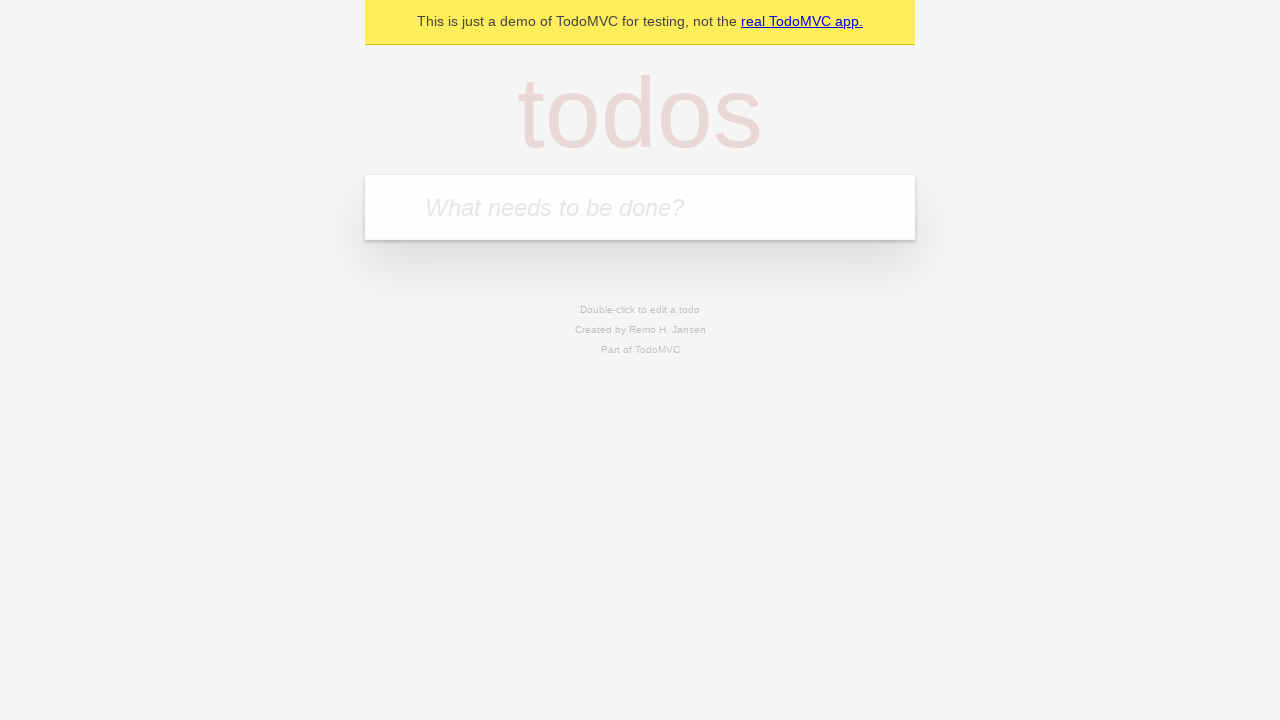

Filled todo input with 'buy some cheese' on internal:attr=[placeholder="What needs to be done?"i]
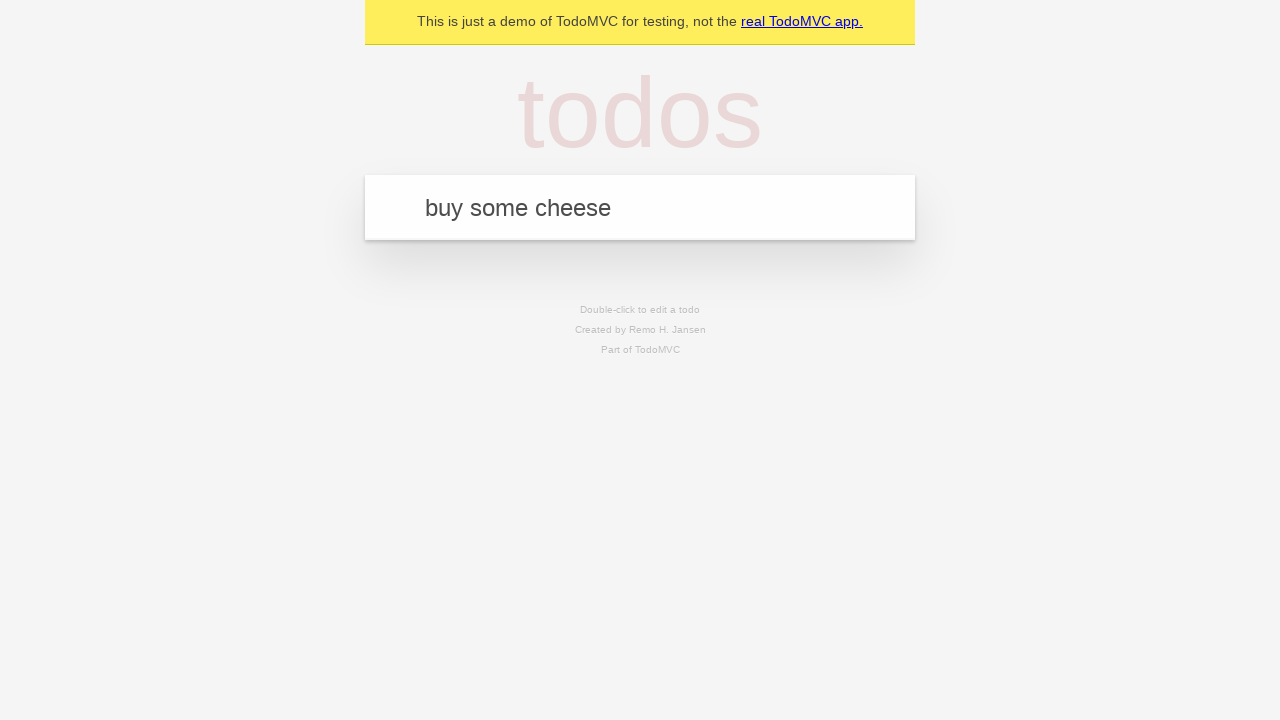

Pressed Enter to create first todo item on internal:attr=[placeholder="What needs to be done?"i]
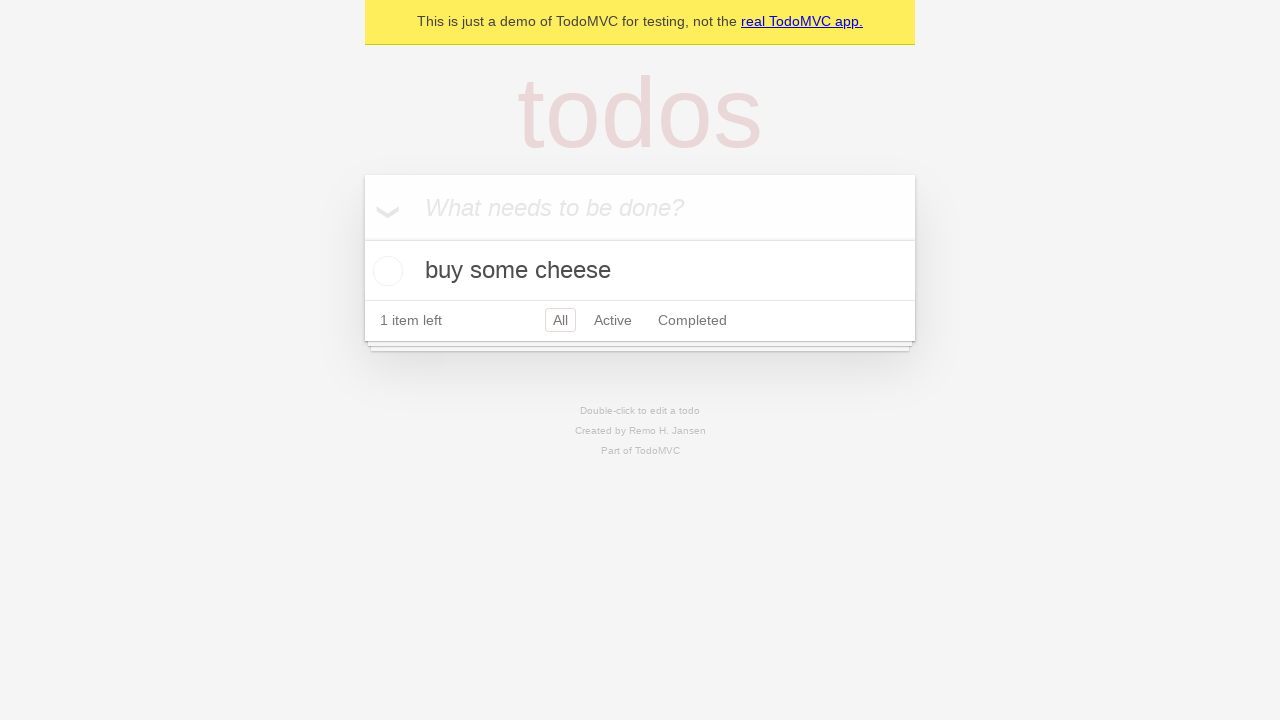

Filled todo input with 'feed the cat' on internal:attr=[placeholder="What needs to be done?"i]
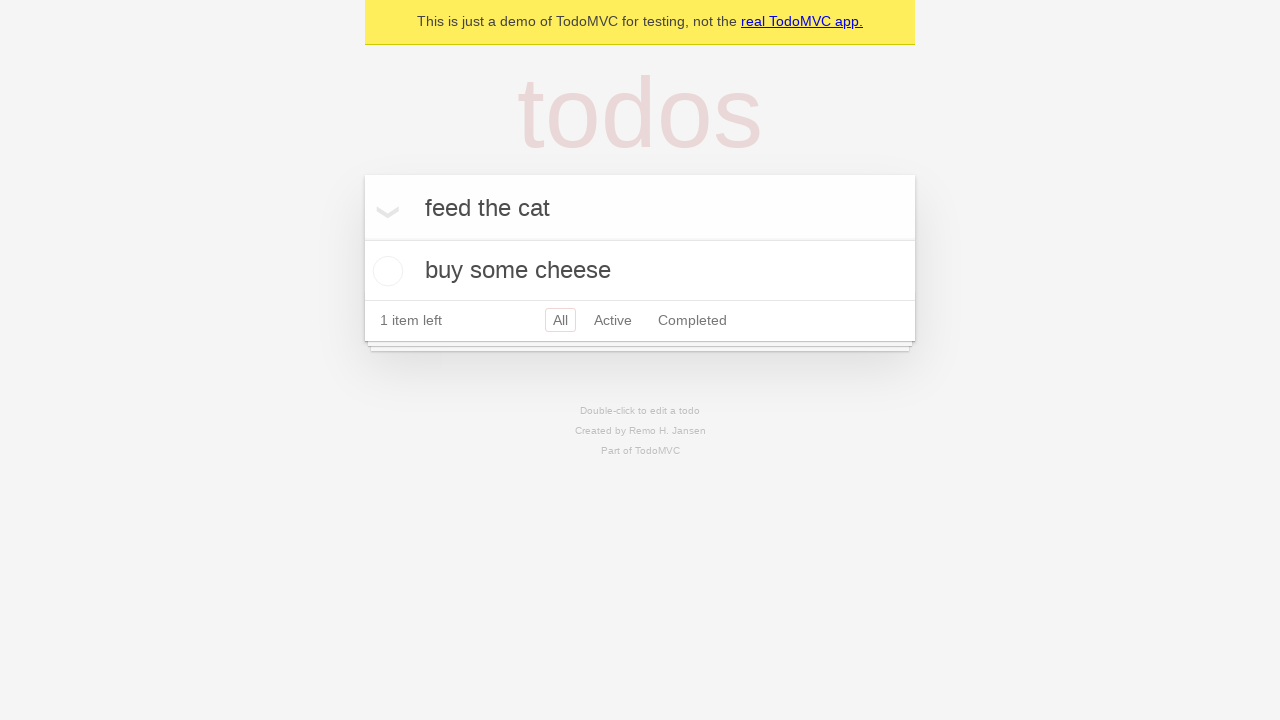

Pressed Enter to create second todo item on internal:attr=[placeholder="What needs to be done?"i]
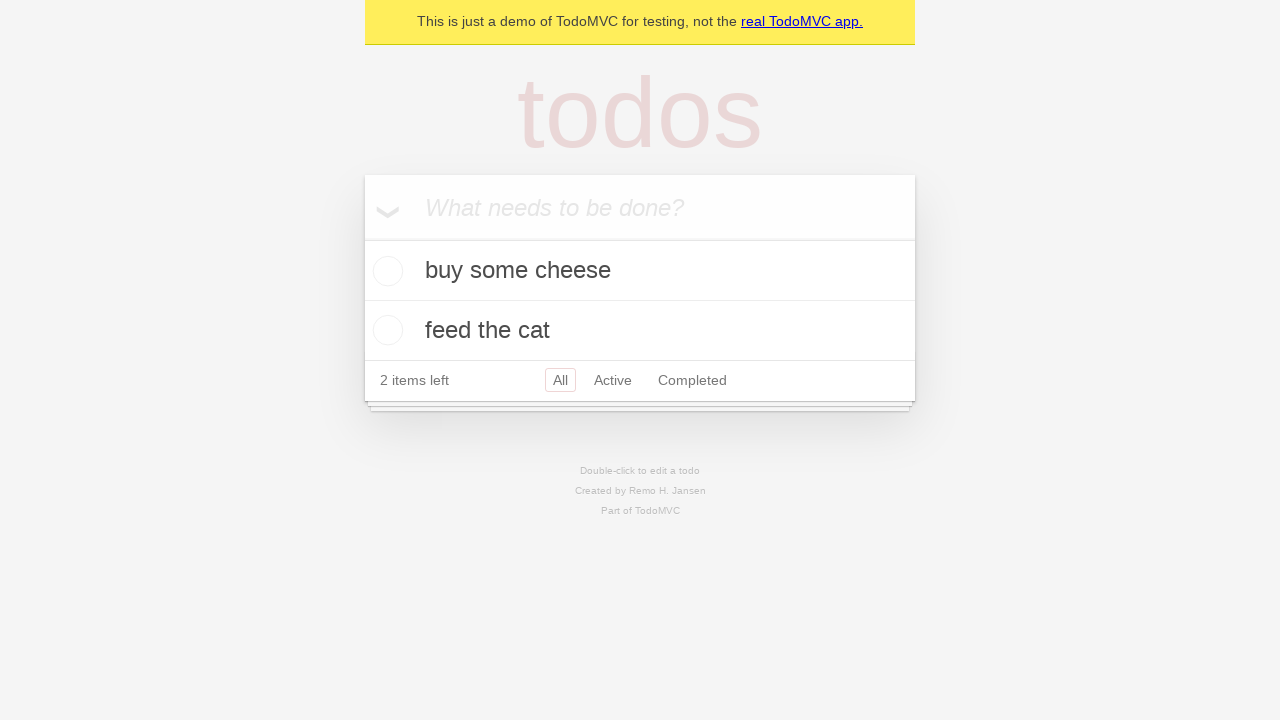

Checked the checkbox for the first todo item at (385, 271) on internal:testid=[data-testid="todo-item"s] >> nth=0 >> internal:role=checkbox
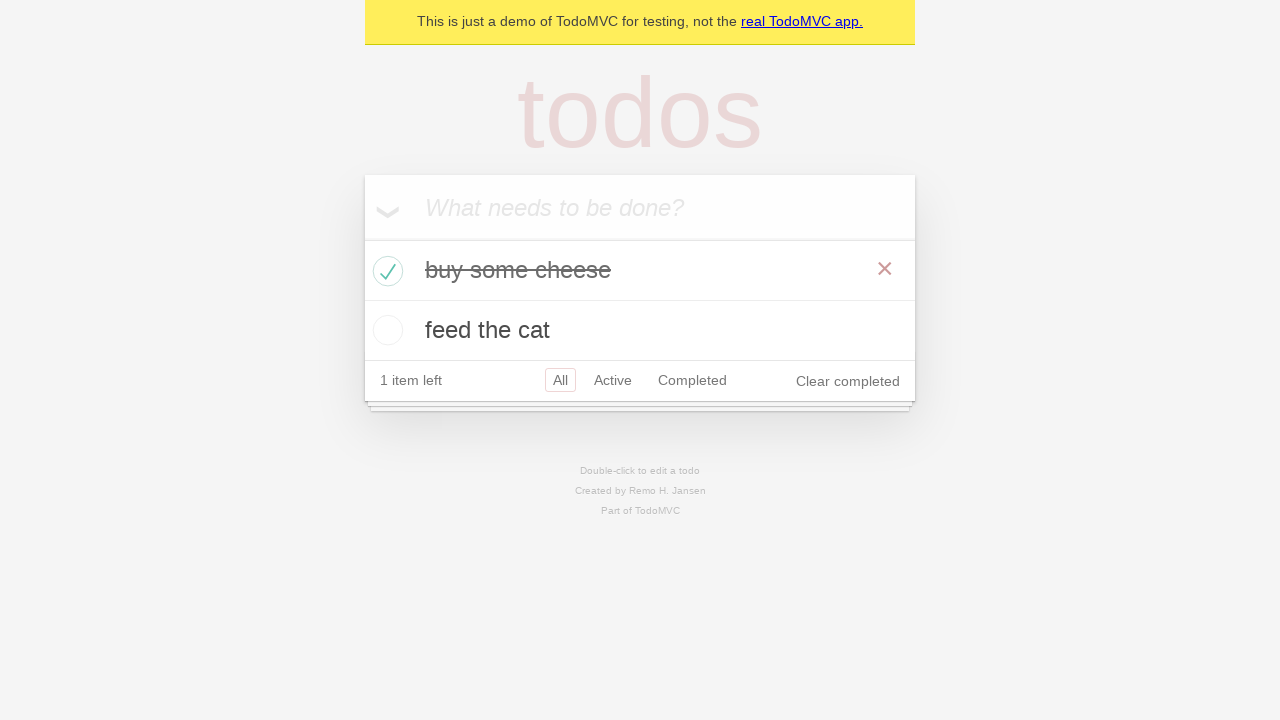

Unchecked the checkbox to mark the first item as incomplete at (385, 271) on internal:testid=[data-testid="todo-item"s] >> nth=0 >> internal:role=checkbox
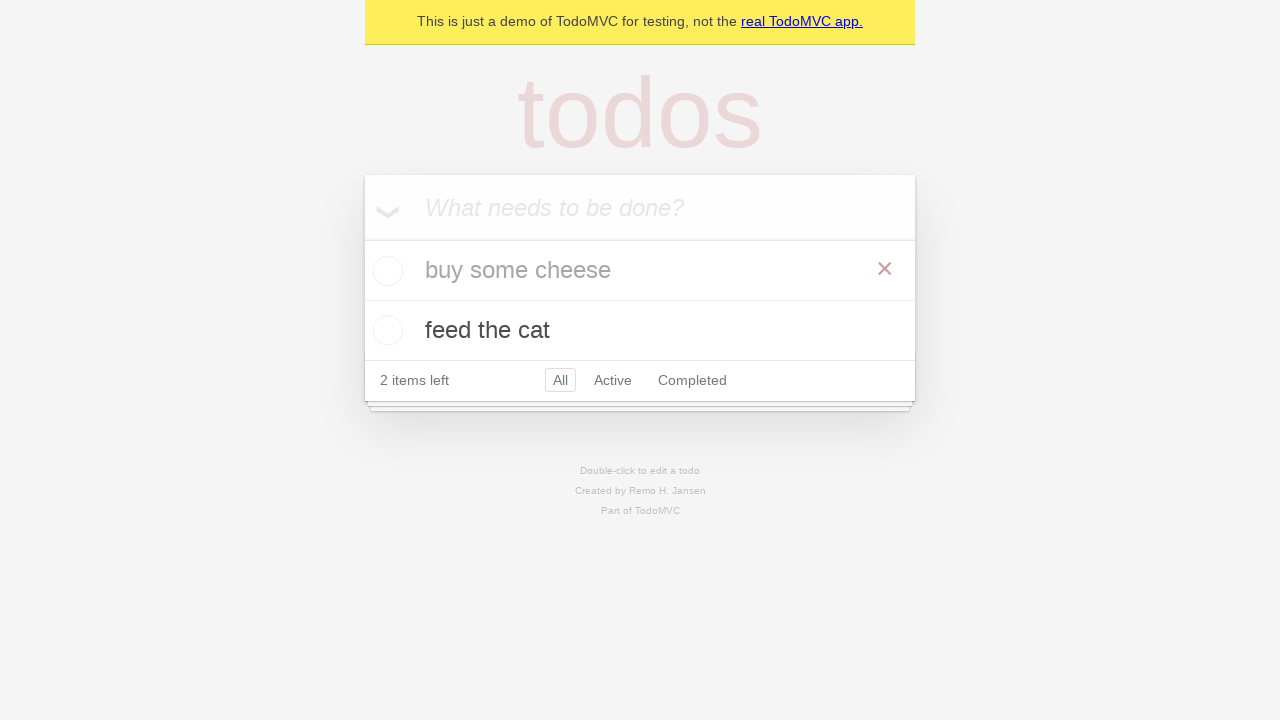

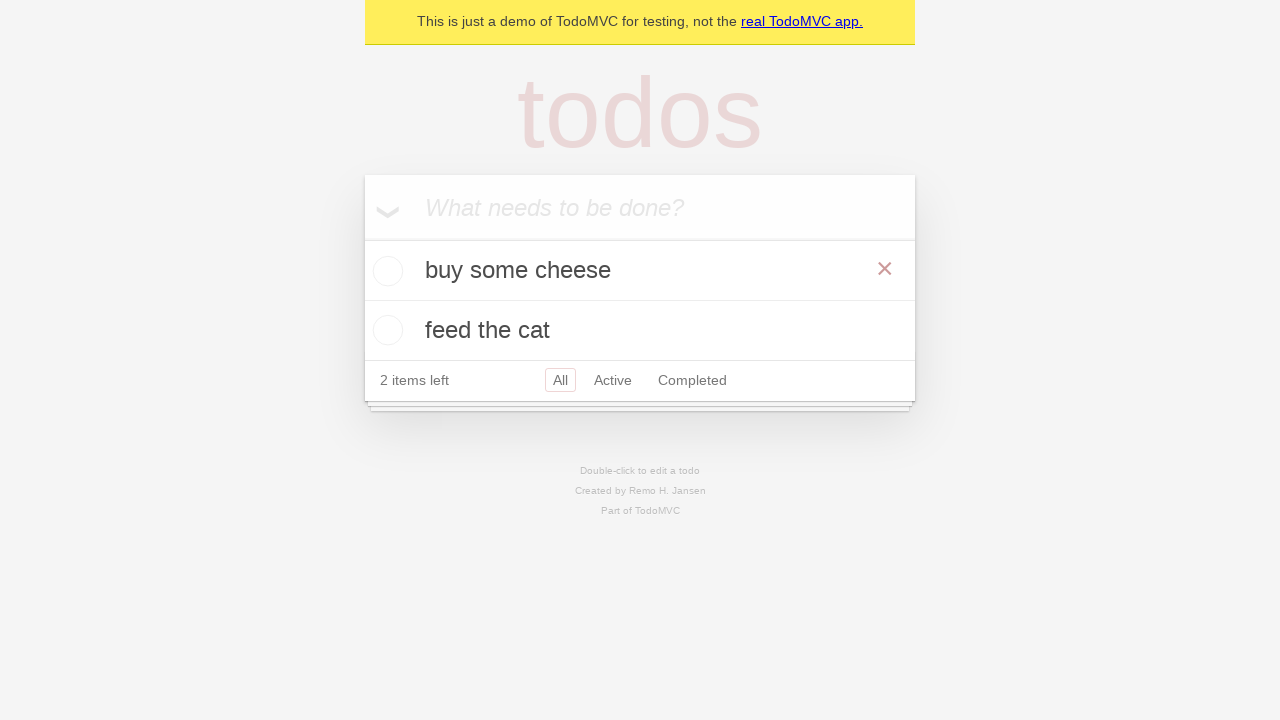